Tests window handling functionality by opening a new window, switching to it to verify its content, and then switching back to the parent window

Starting URL: https://the-internet.herokuapp.com/windows

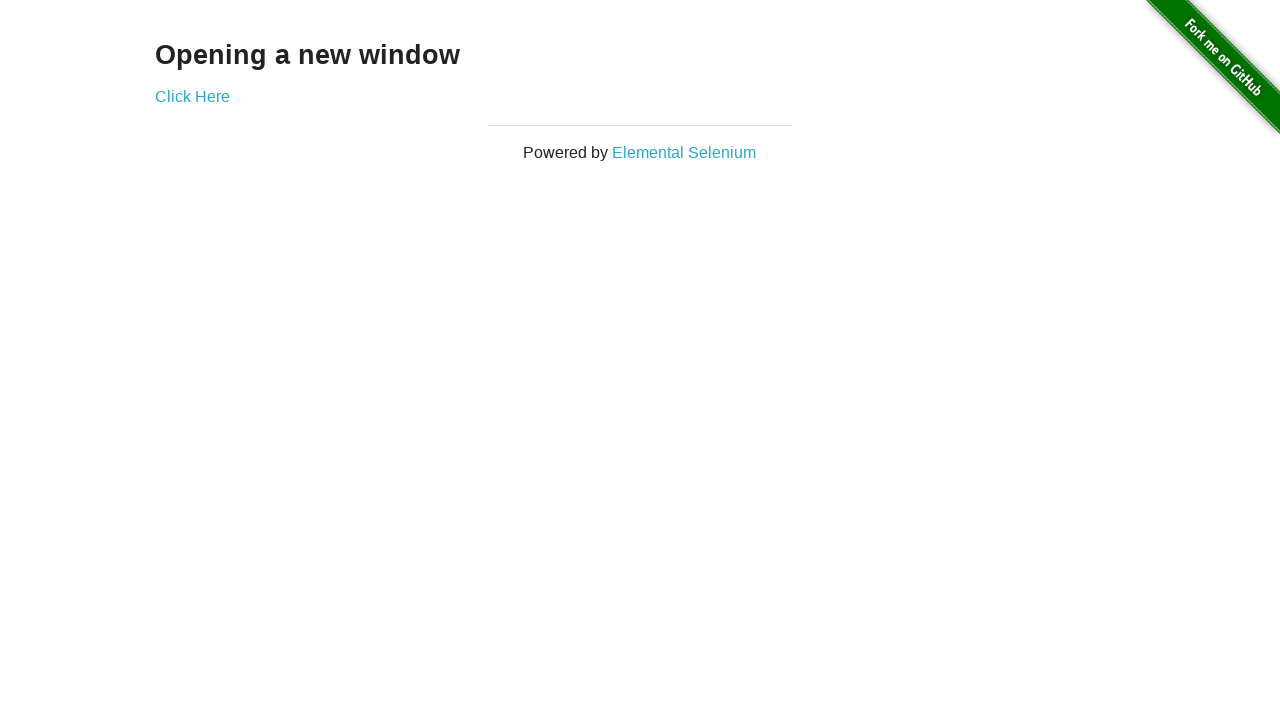

Stored reference to current page context
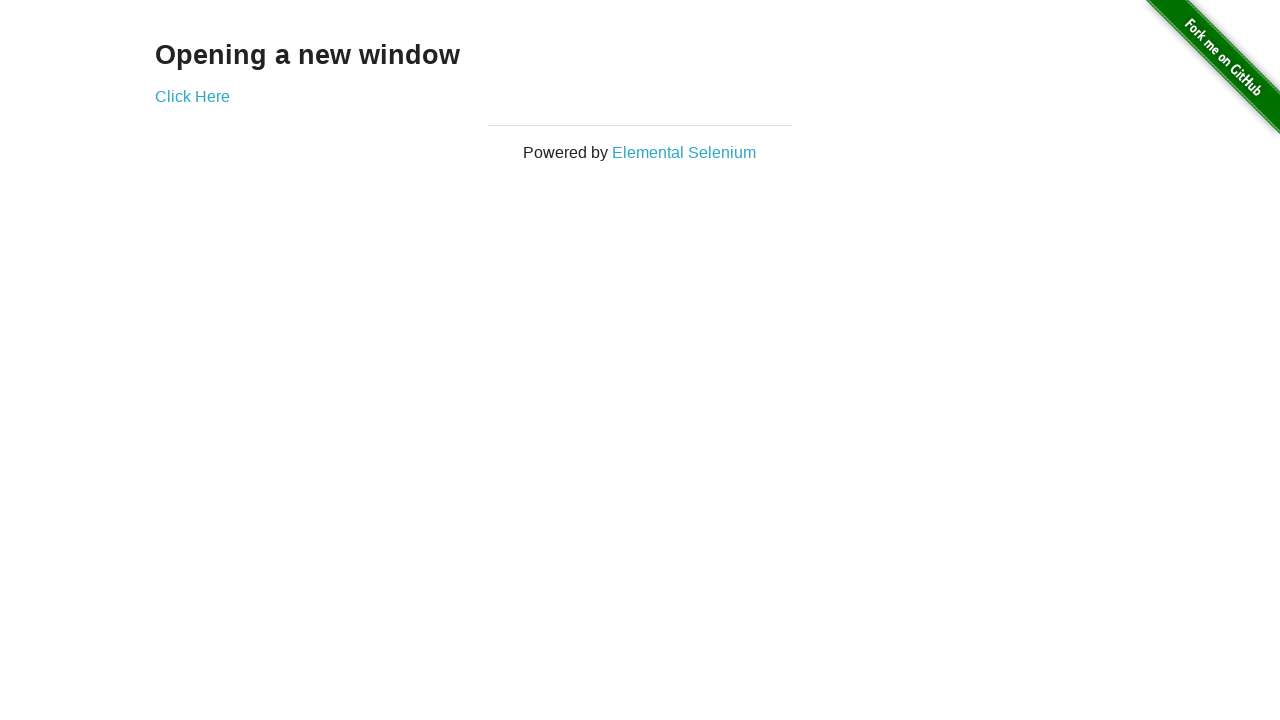

Verified main page heading text is 'Opening a new window'
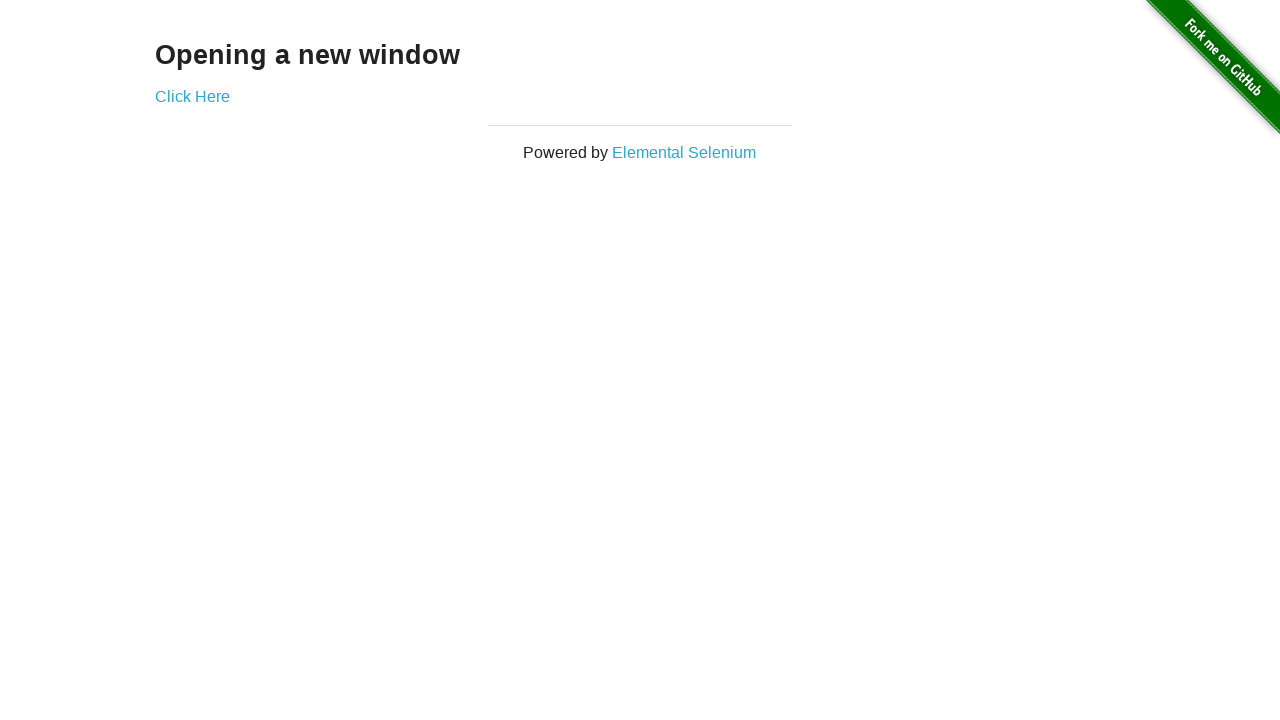

Verified main page title is 'The Internet'
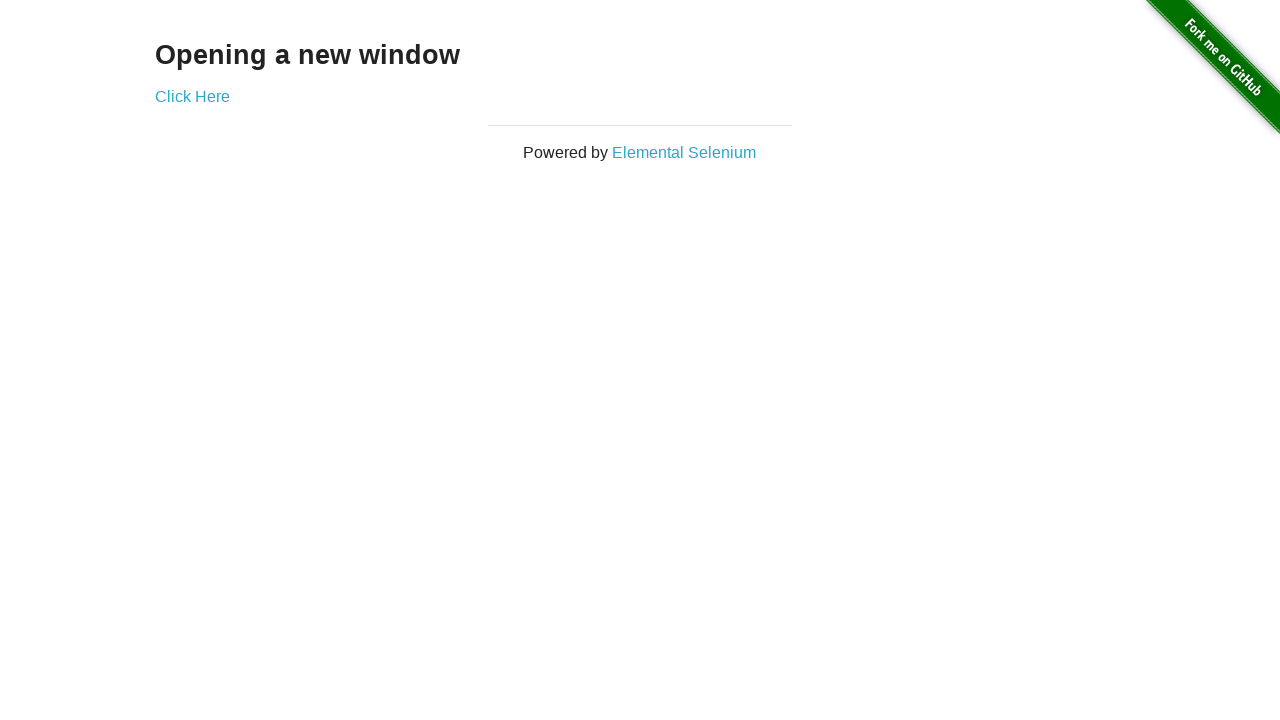

Clicked 'Click Here' link to open new window at (192, 96) on text=Click Here
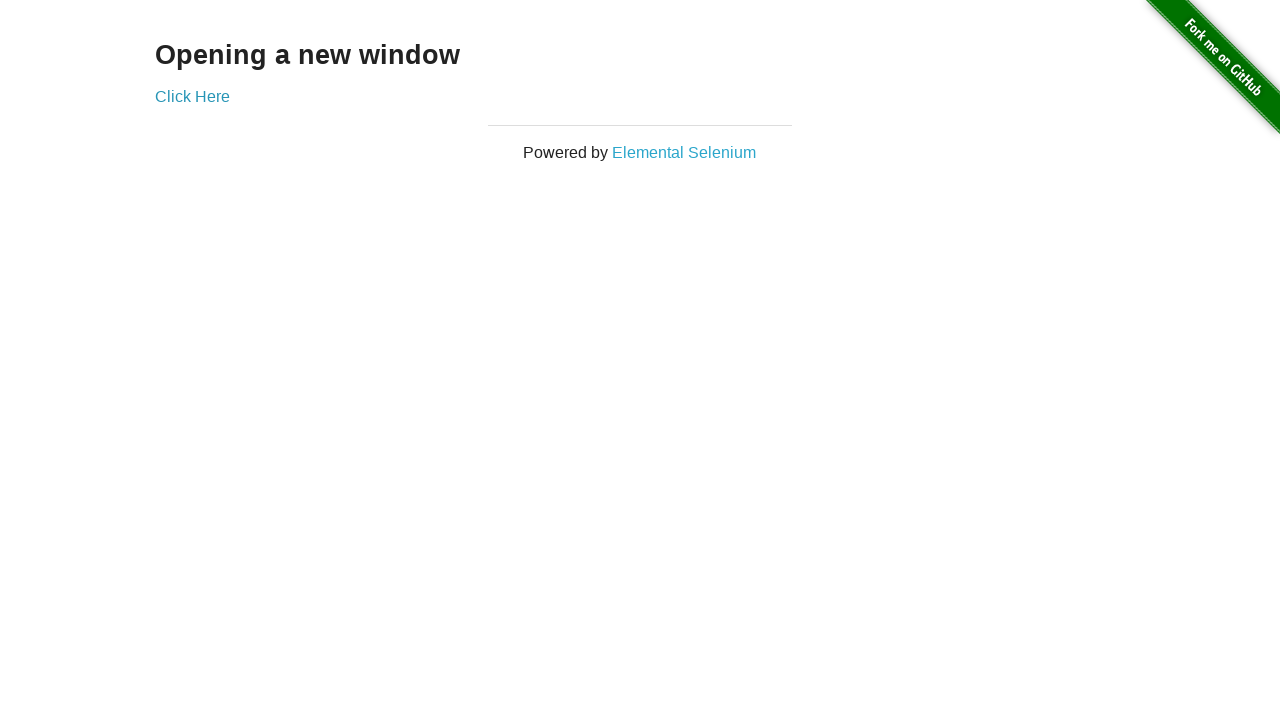

New window/tab opened and captured
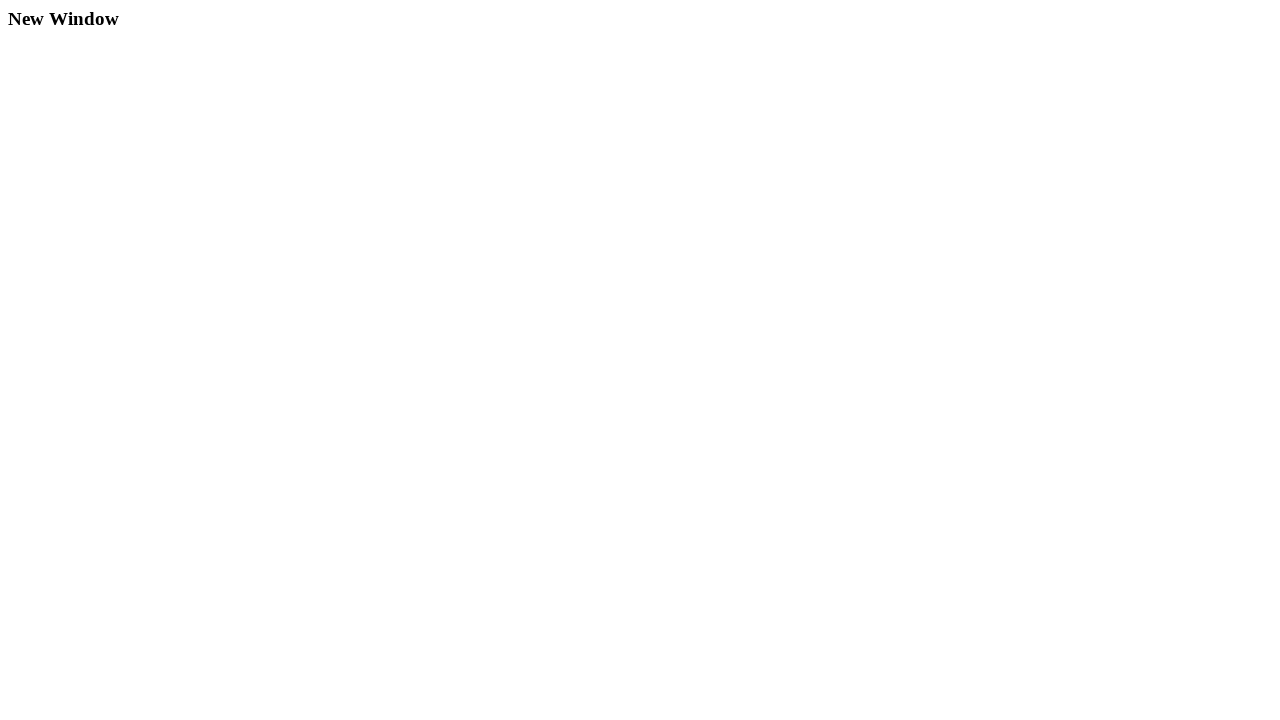

Verified new window title is 'New Window'
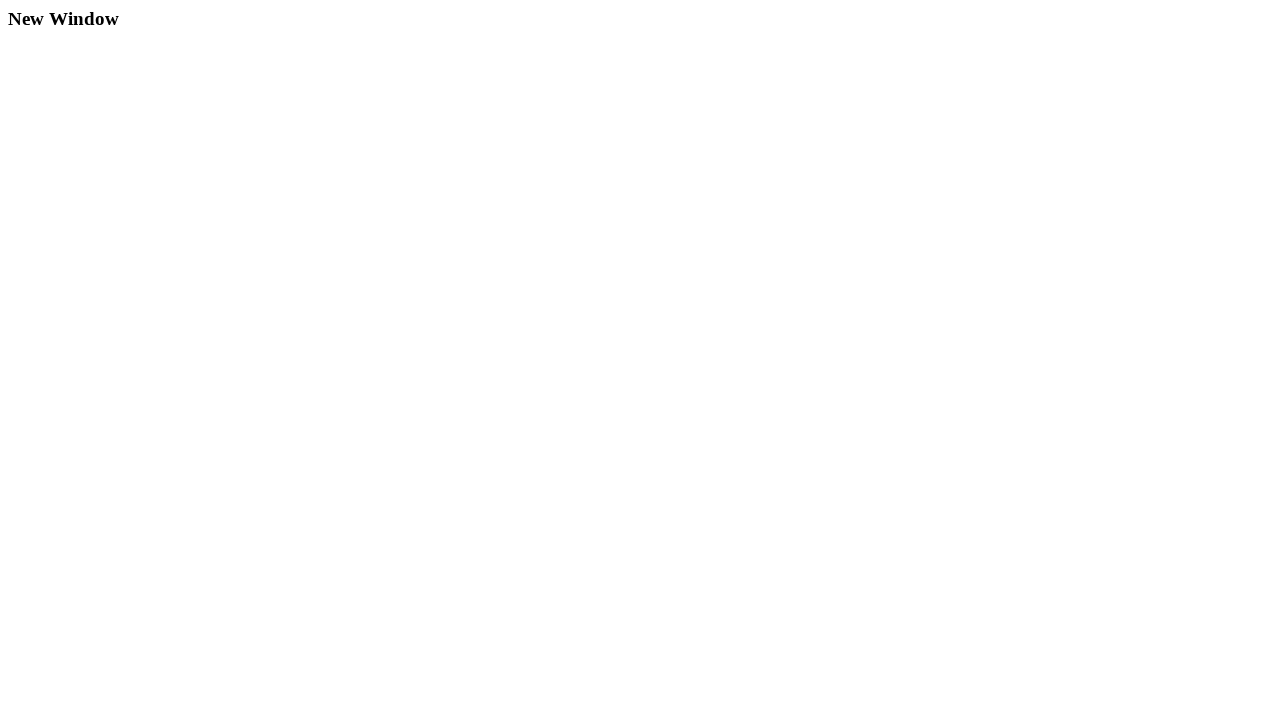

Verified new window heading text is 'New Window'
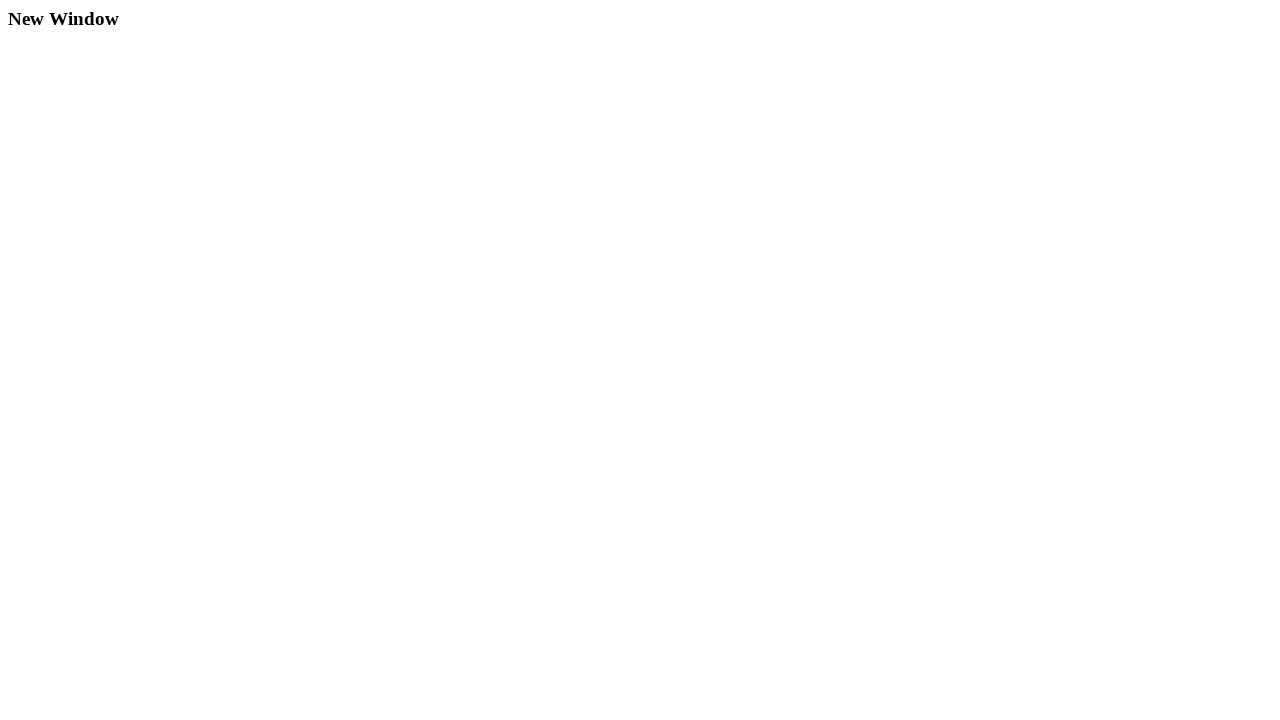

Verified original window title is still 'The Internet'
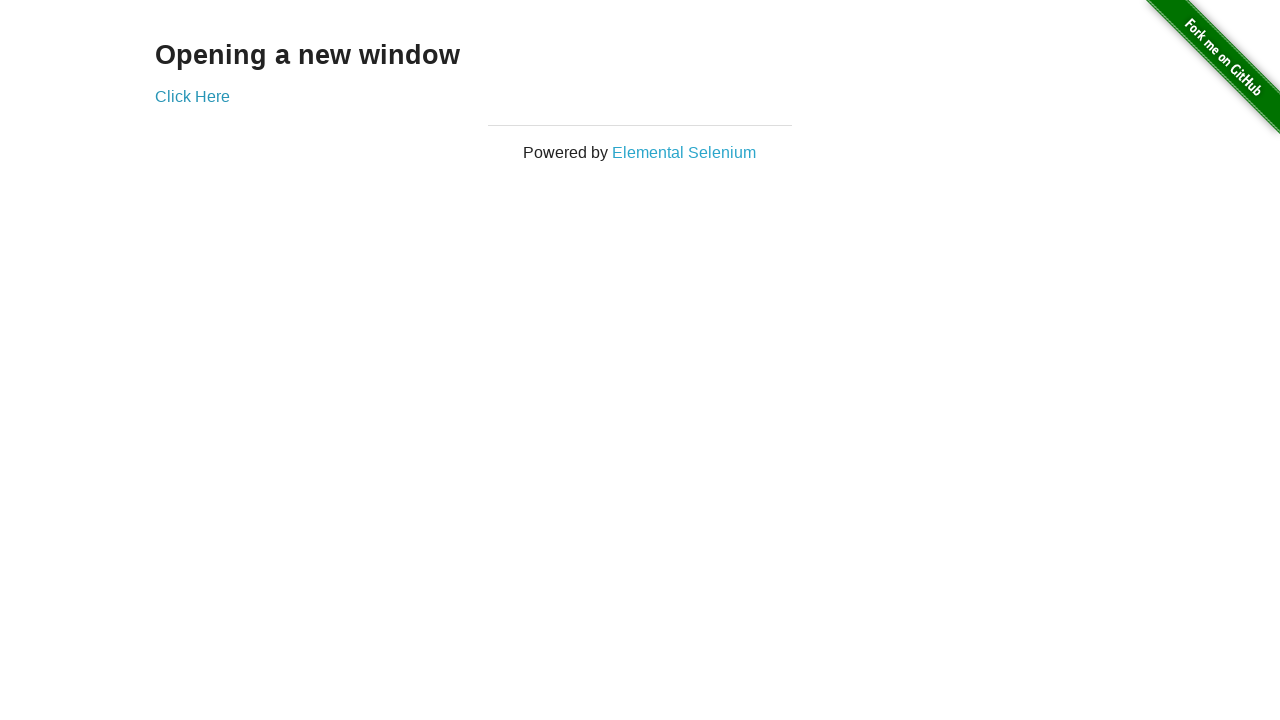

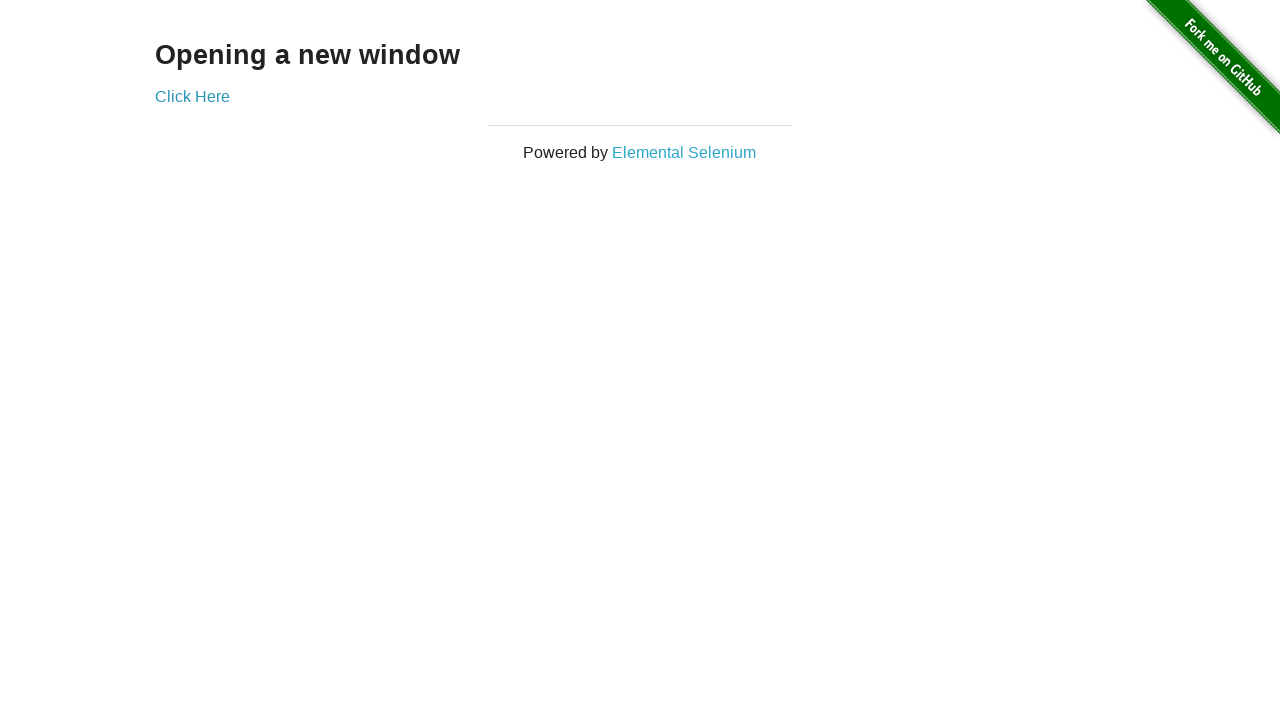